Tests handling multiple browser windows by clicking on Privacy link which opens in a new window, then switching between parent and child windows

Starting URL: https://accounts.google.com/signup/v2/webcreateaccount?flowName=GlifWebSignIn&flowEntry=SignUp

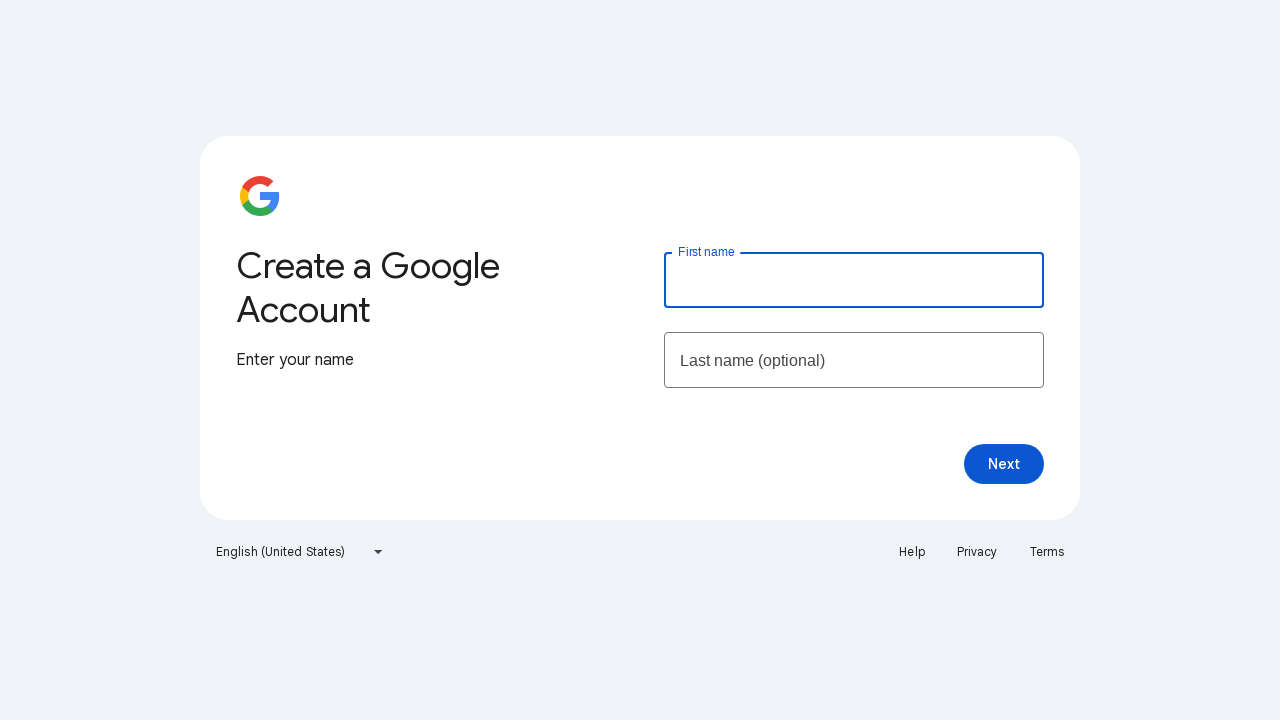

Clicked Privacy link which opened a new window at (977, 552) on xpath=//a[text()='Privacy']
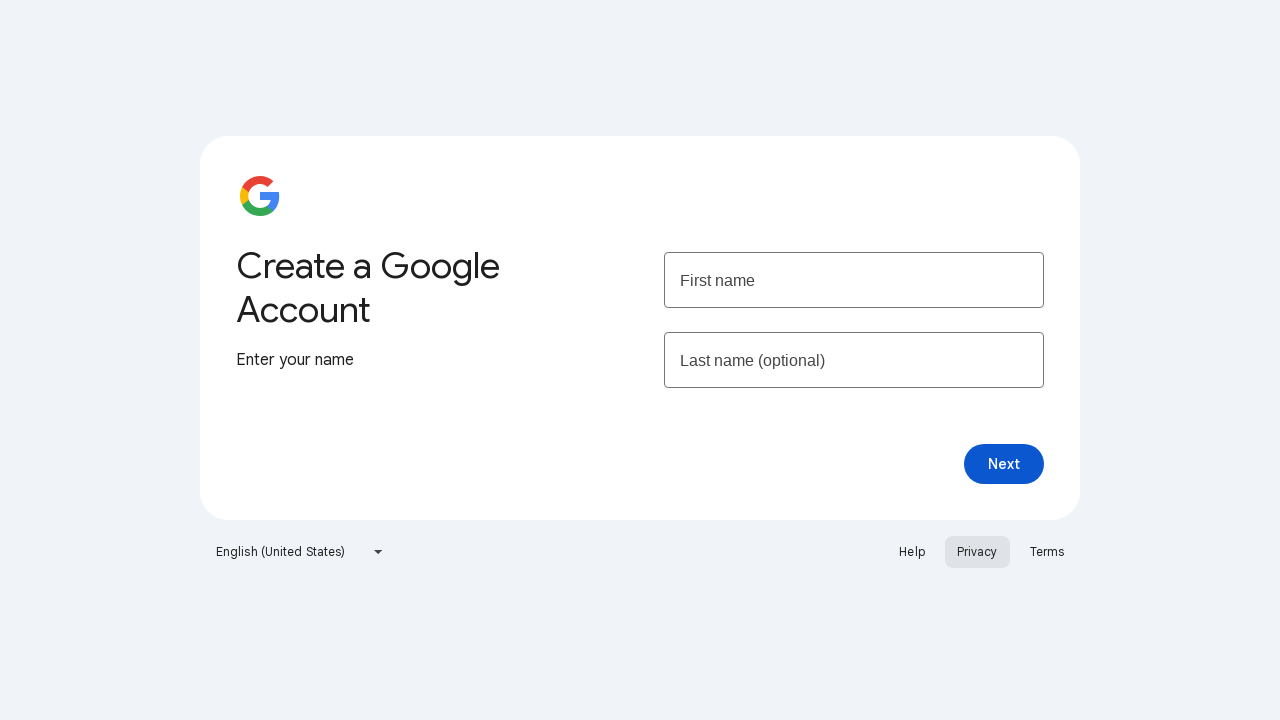

Captured new page object from Privacy link
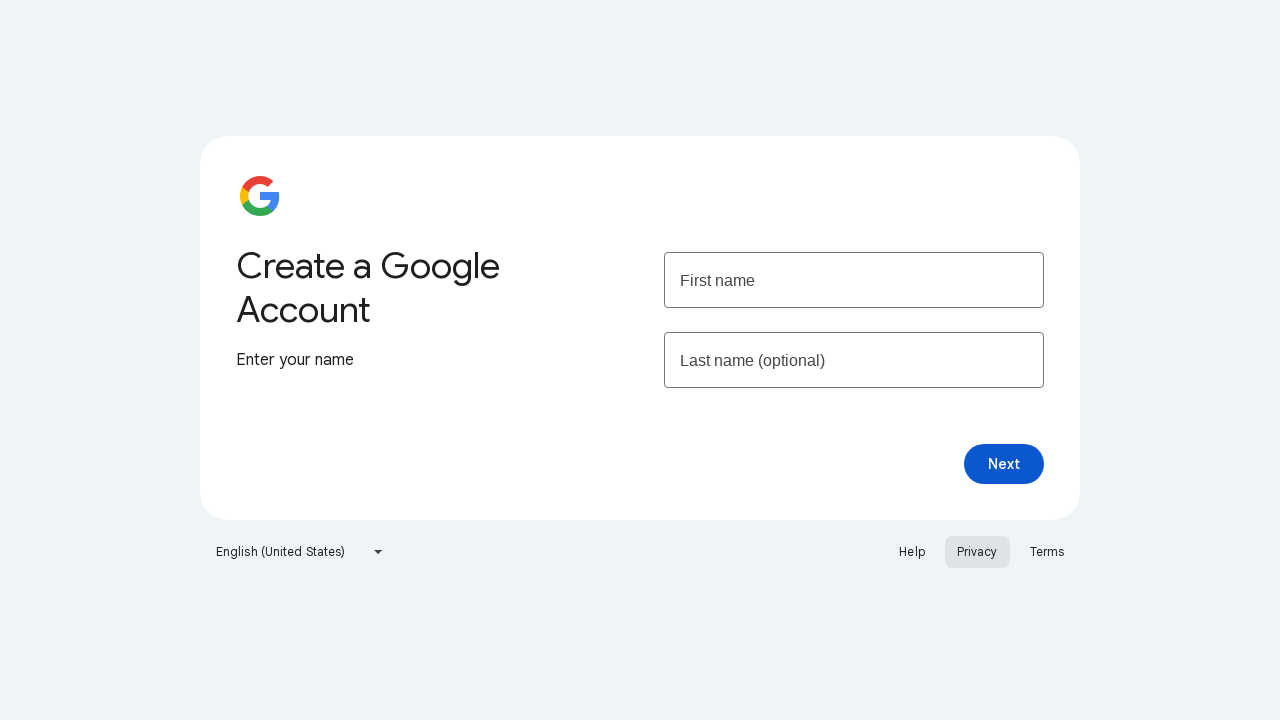

Retrieved title of new window: Privacy Policy – Privacy & Terms – Google
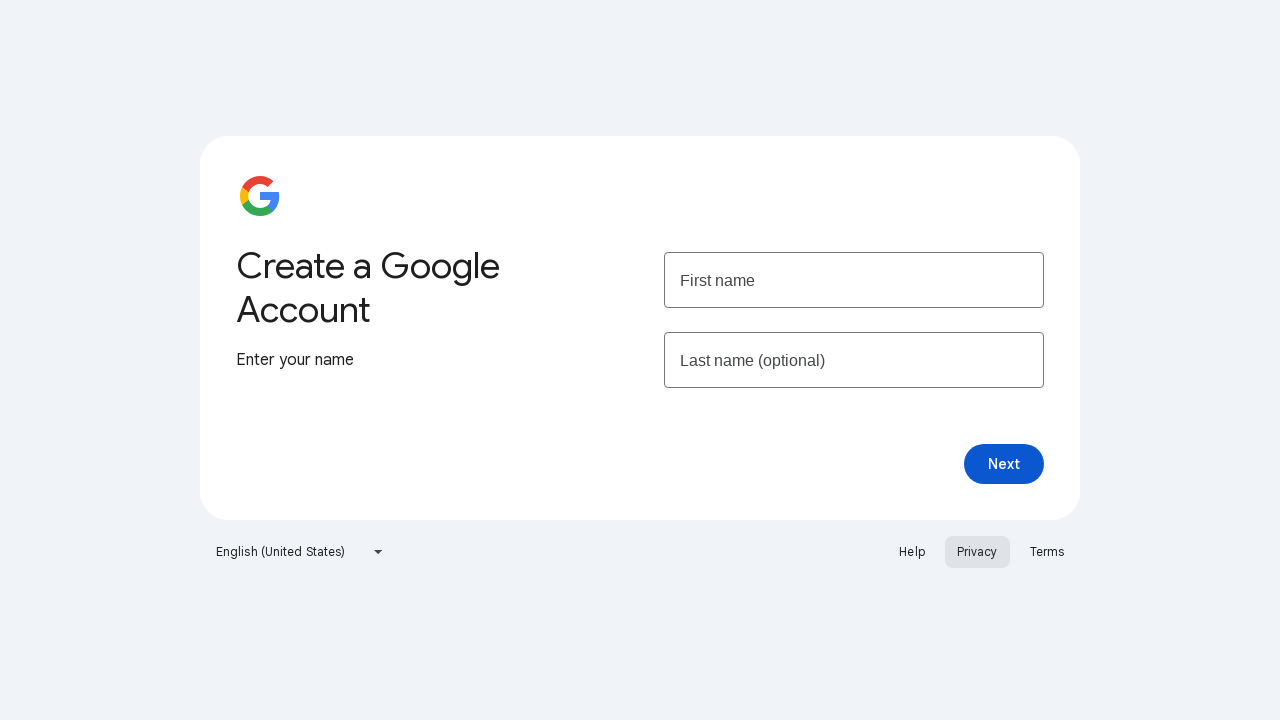

Switched back to parent window with title: Create your Google Account
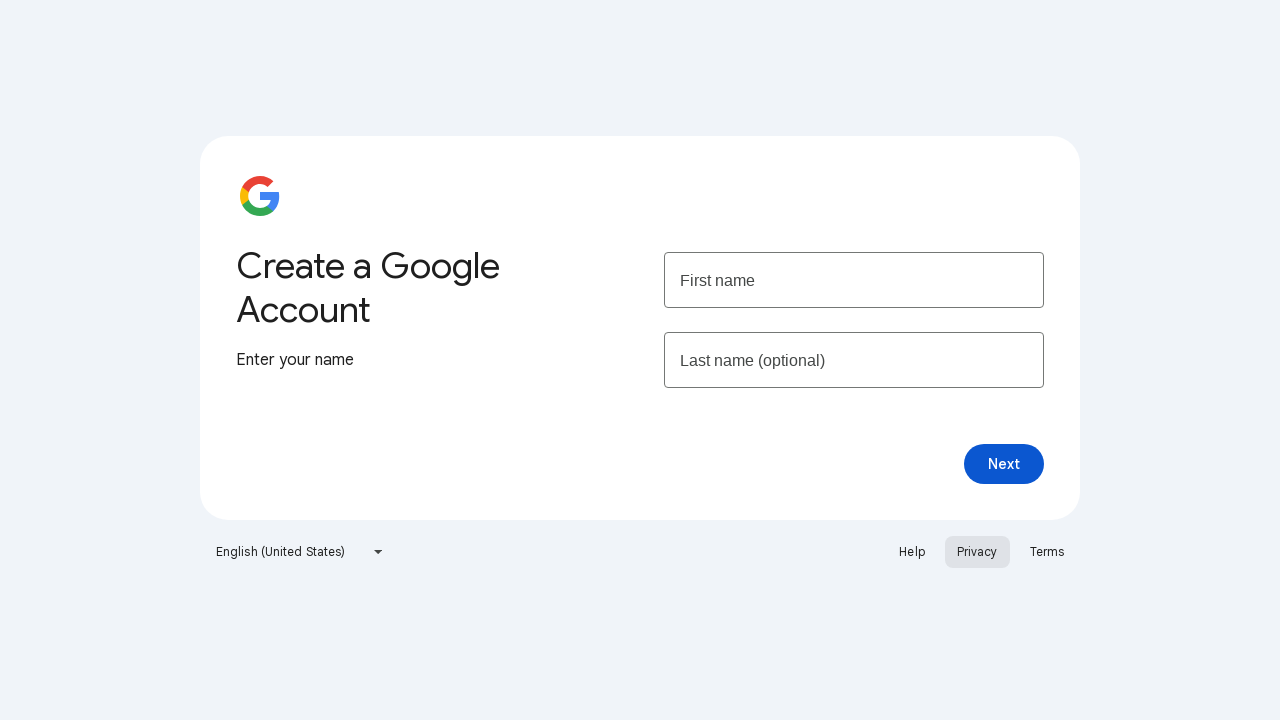

Closed the child window
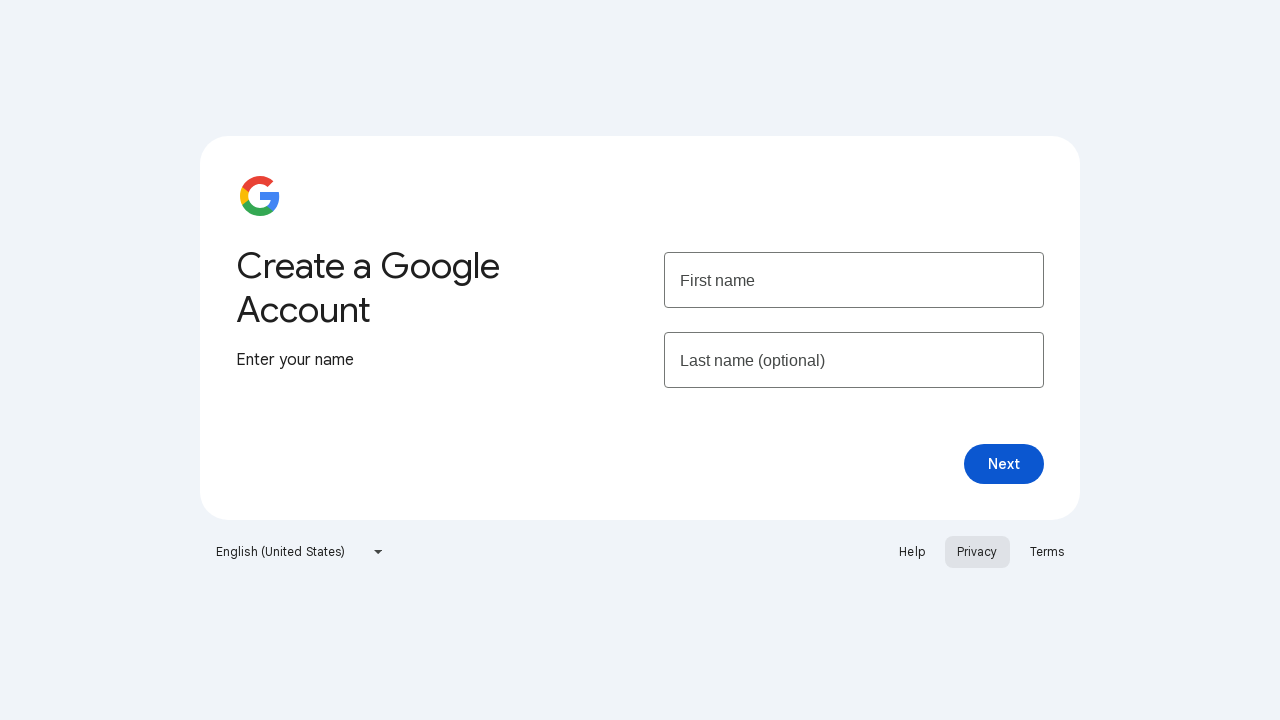

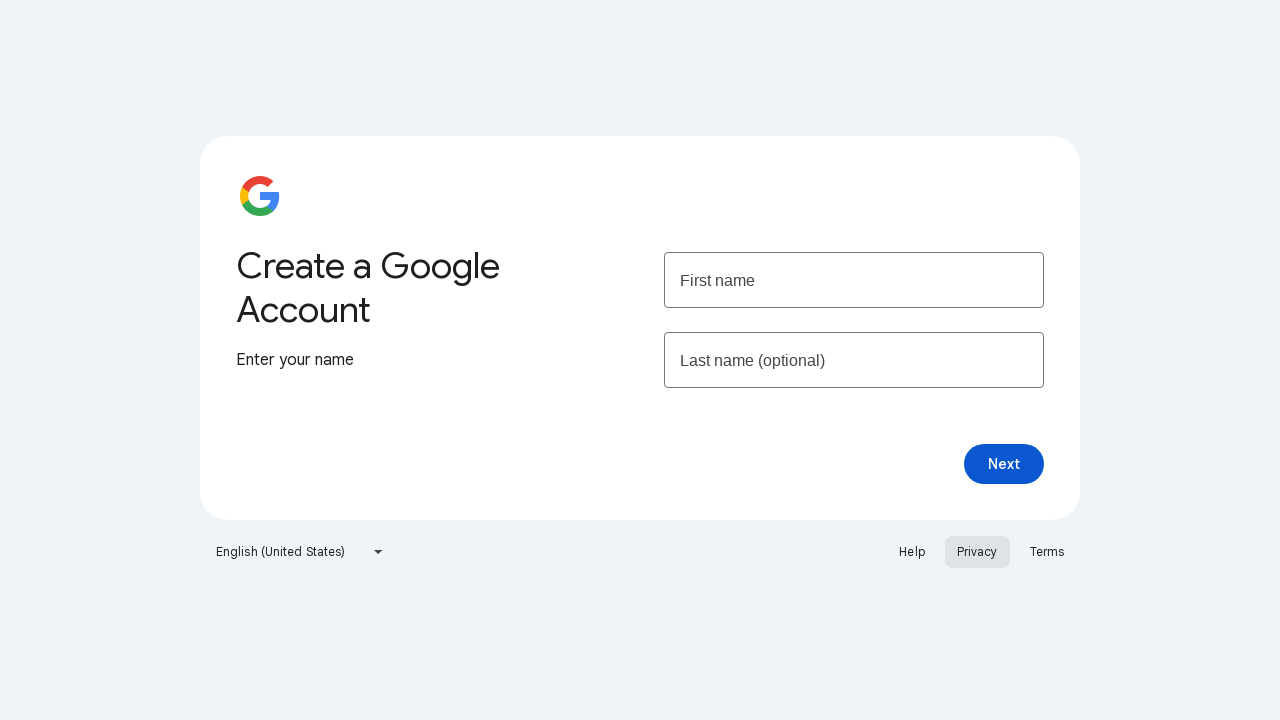